Tests the appearance and UI elements of a car game webpage by verifying the page title, start game text, score label, number of table cells, and background images for the game lanes.

Starting URL: https://borbely-dominik-peter.github.io/WebProjekt3/

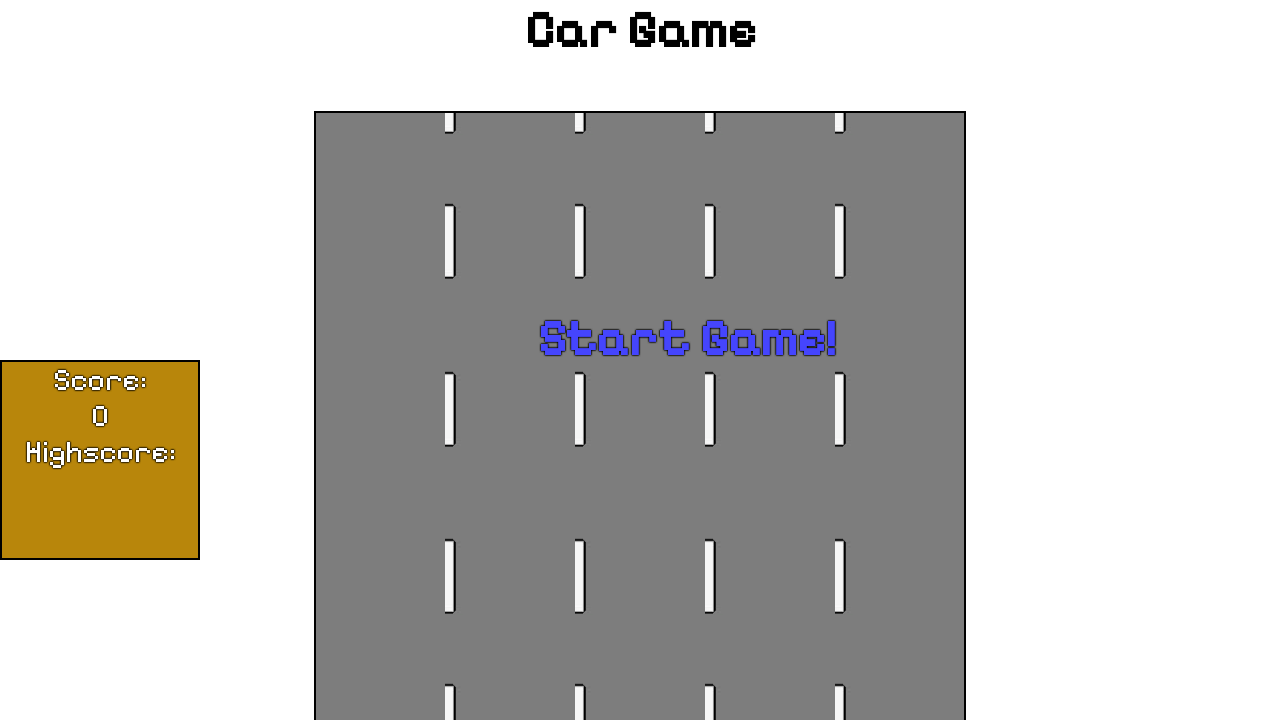

Verified main heading text is 'Car Game'
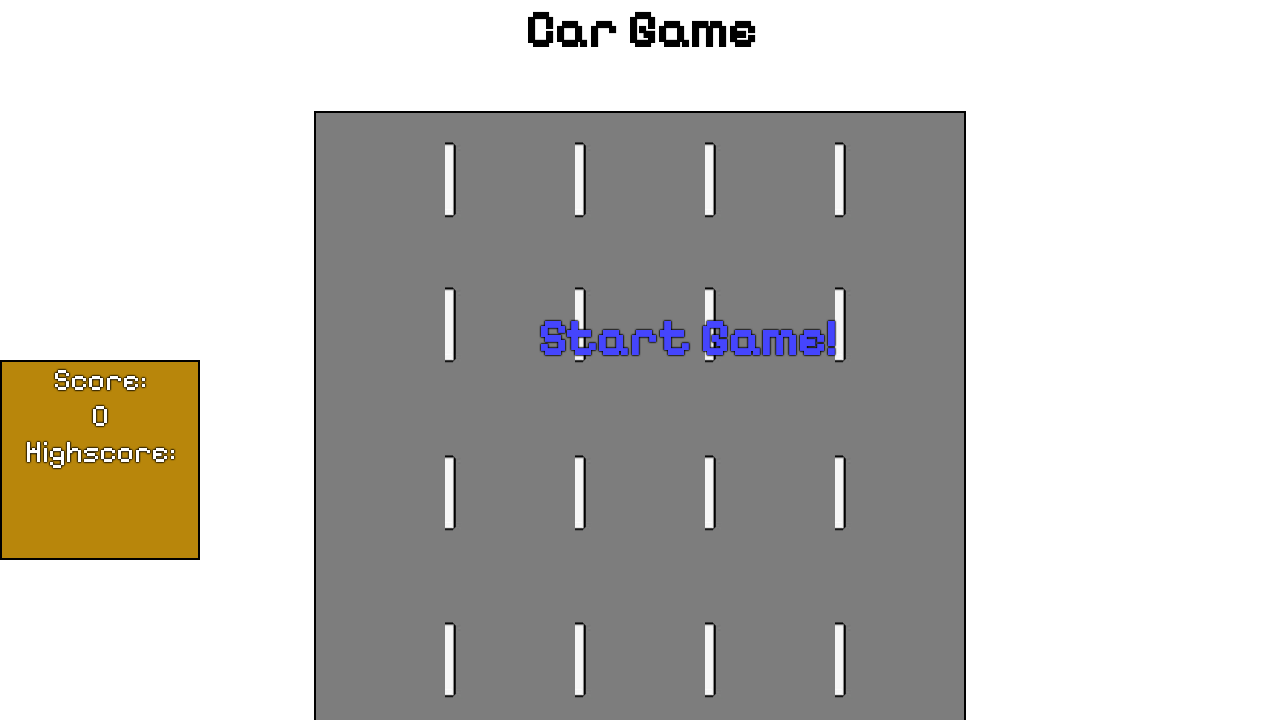

Verified start game text is 'Start Game!'
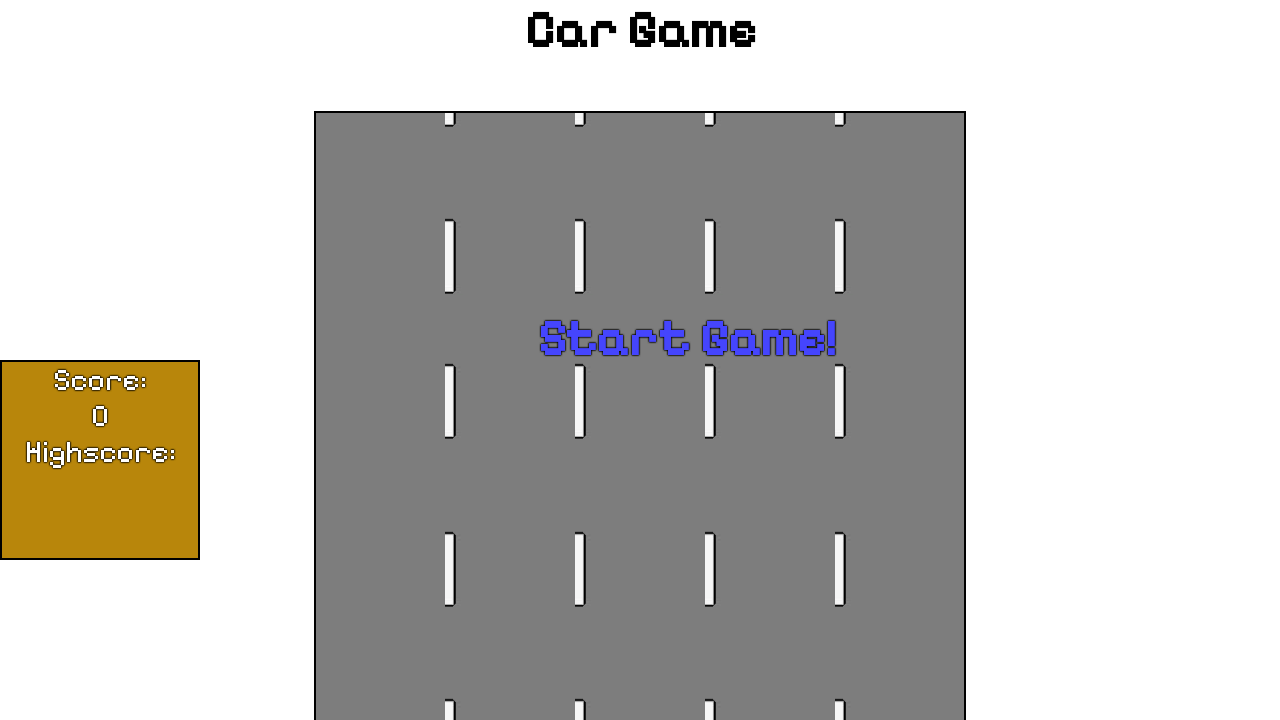

Verified score label text is 'Score:'
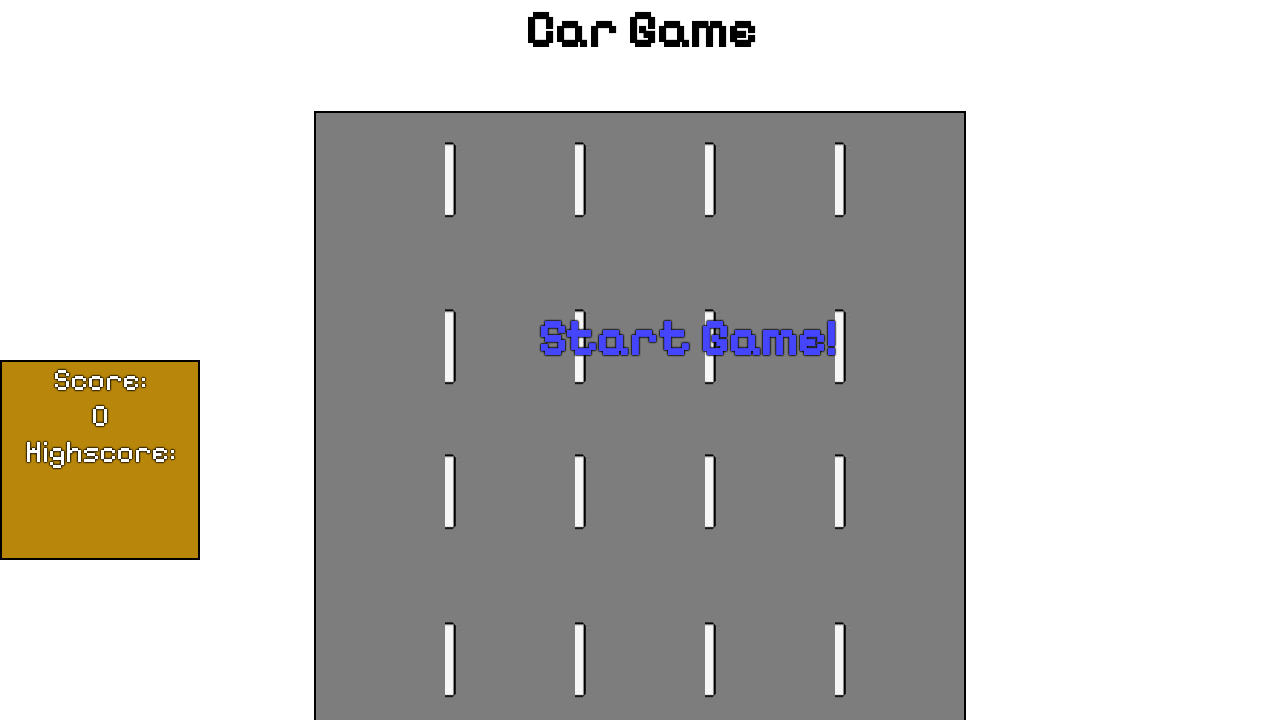

Verified there are 5 table cells for game lanes
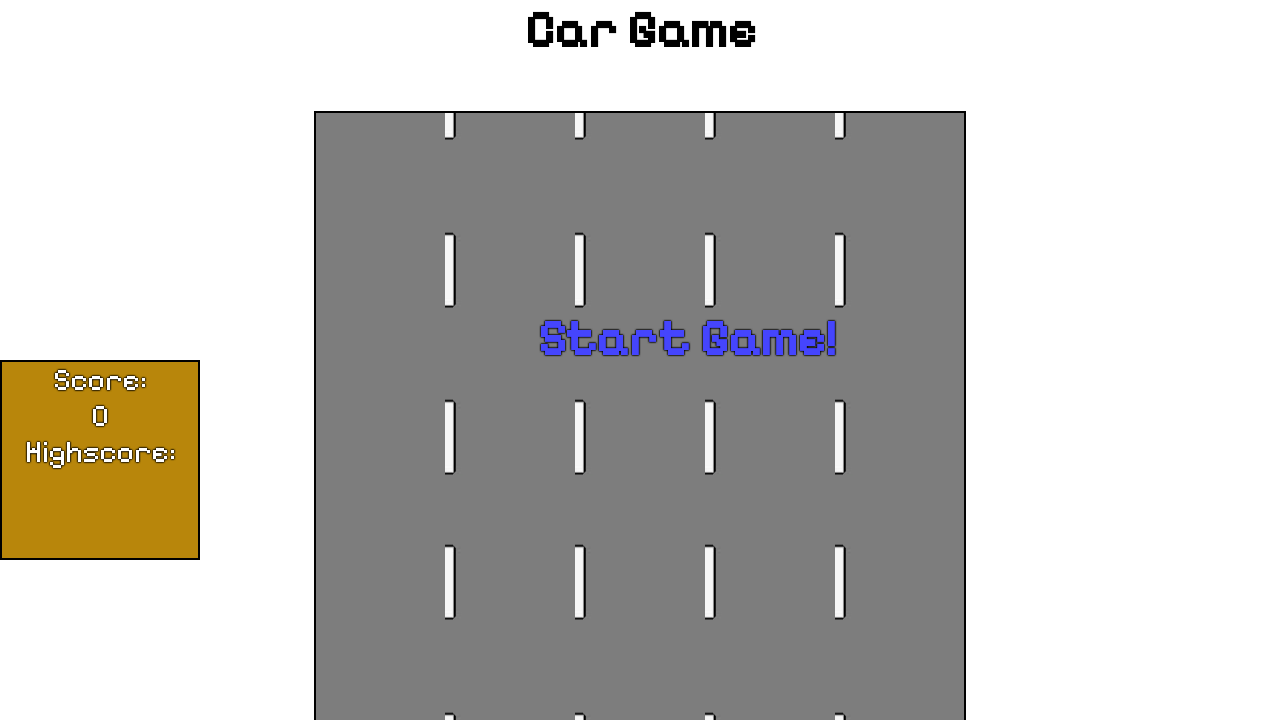

Verified left lane background image contains 'balut.png'
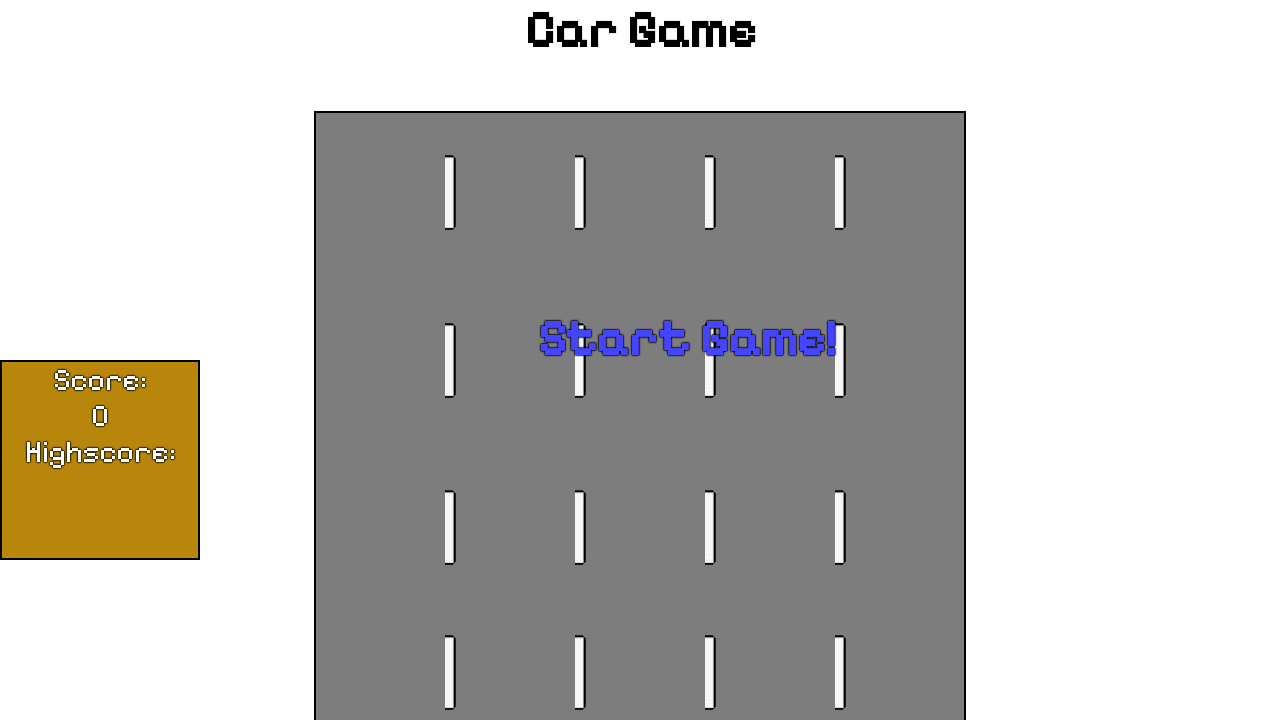

Verified right lane background image contains 'ut.png'
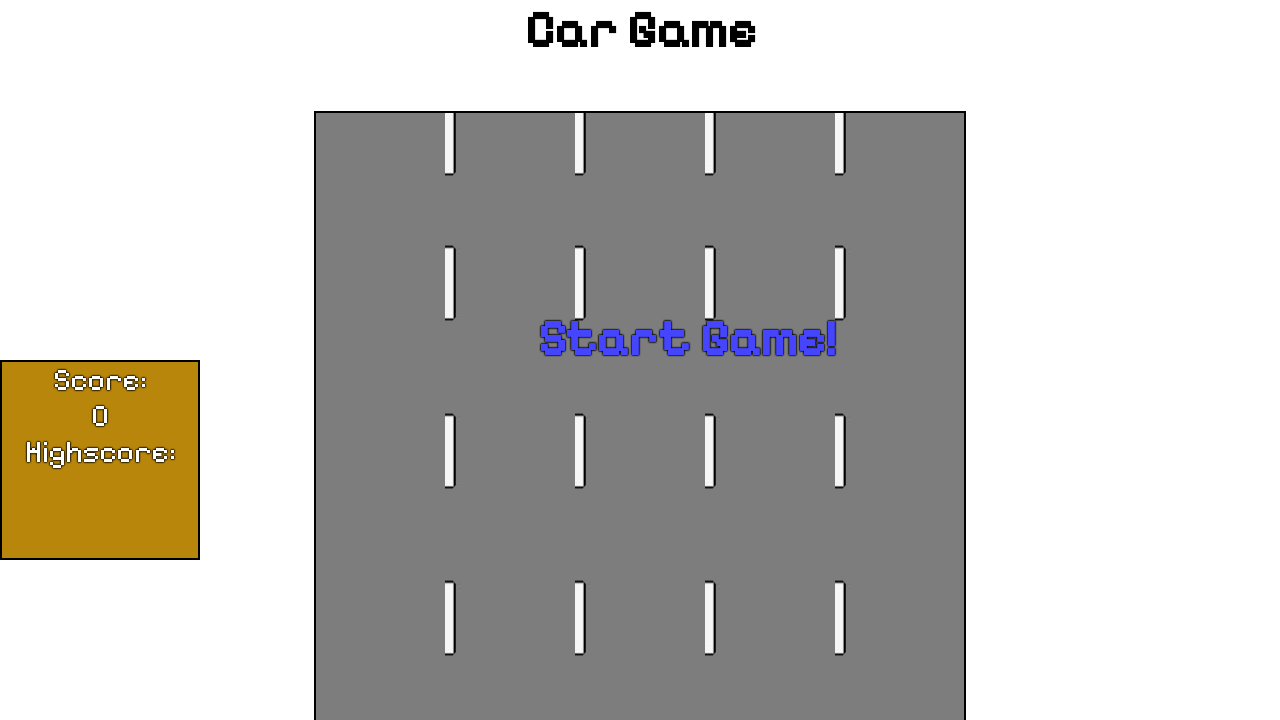

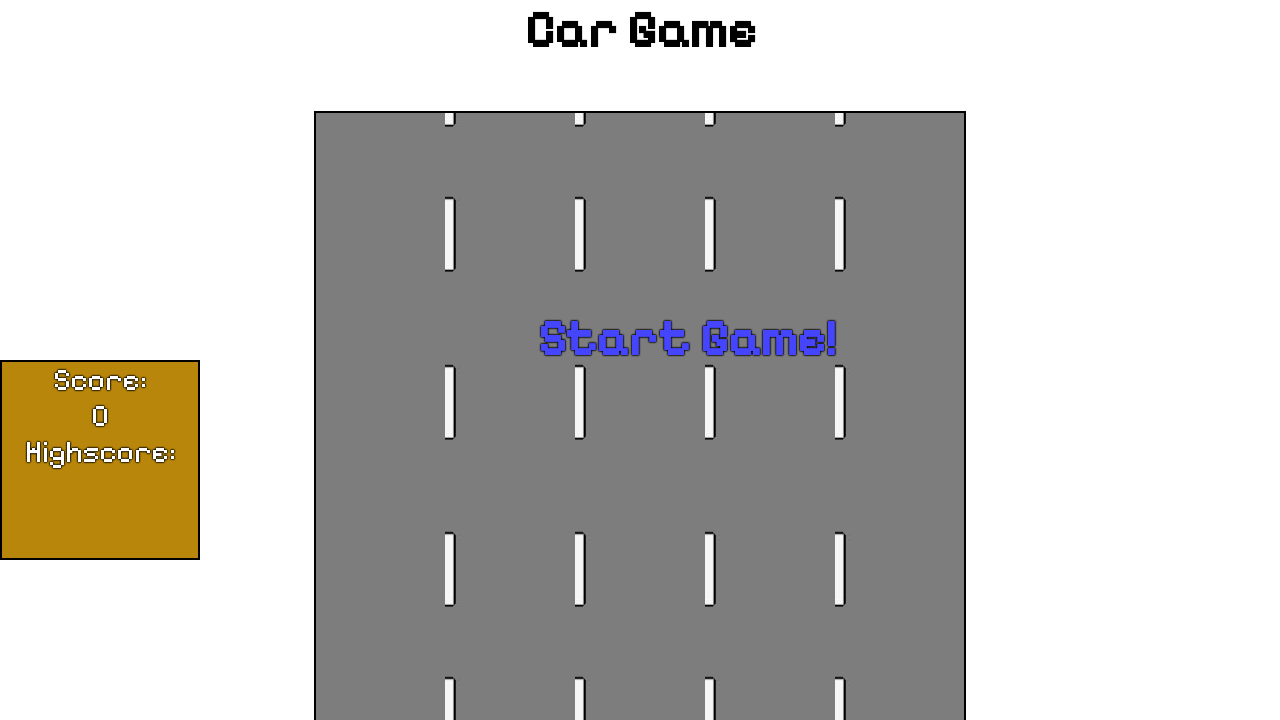